Tests JavaScript prompt alert handling by clicking a button to trigger a prompt, entering text, accepting it, then triggering another prompt and dismissing it

Starting URL: https://the-internet.herokuapp.com/javascript_alerts

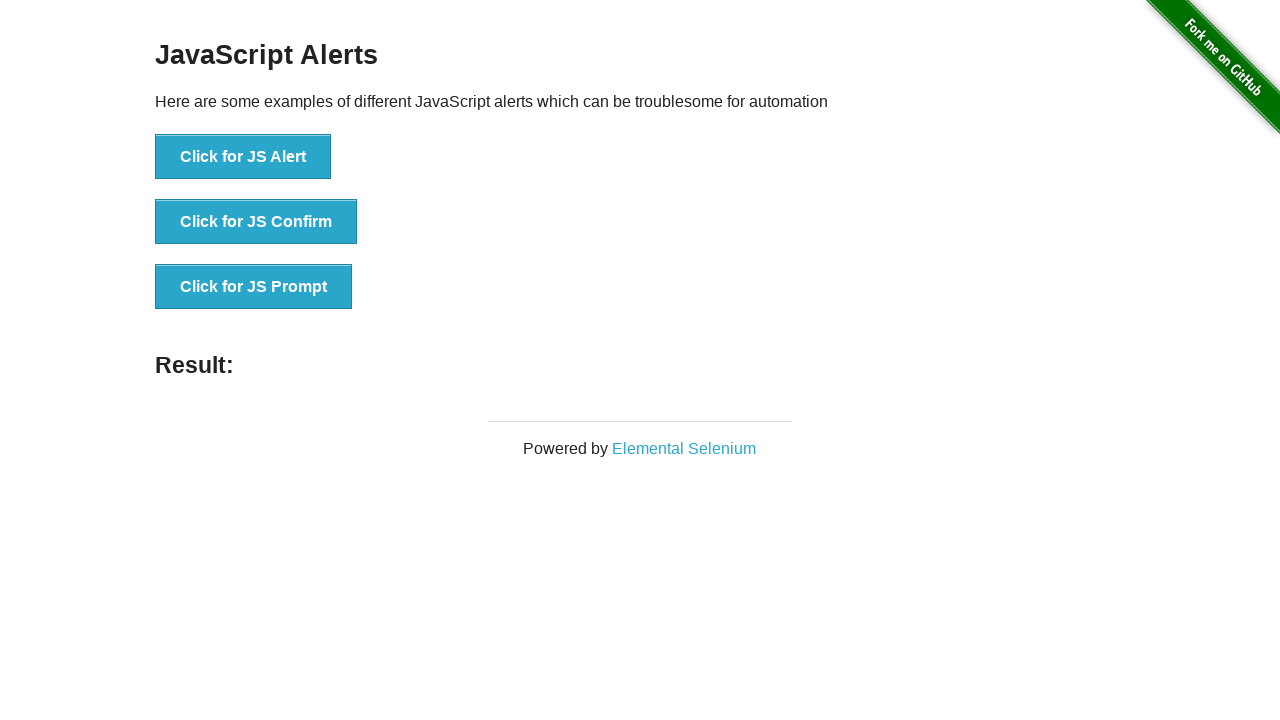

Clicked JS Prompt button to trigger prompt alert at (254, 287) on xpath=//*[@id='content']/div/ul/li[3]/button
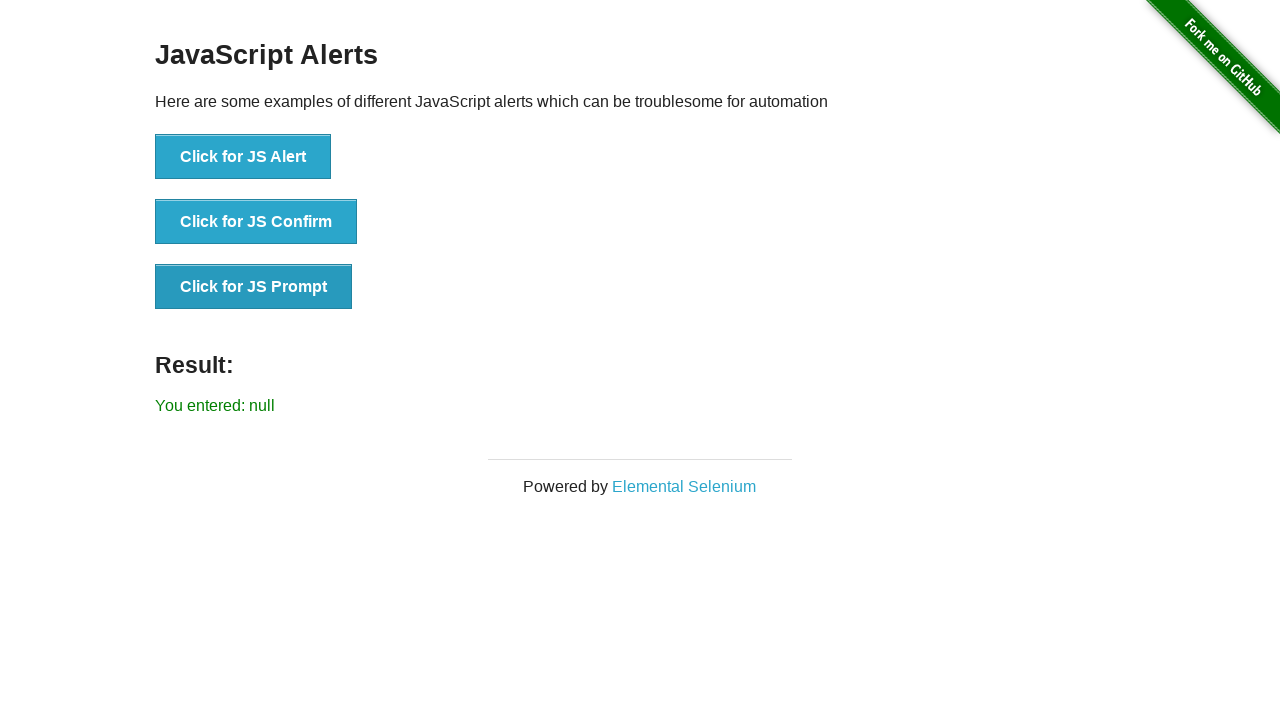

Set up dialog handler to accept prompt with text 'Prompt_Alert'
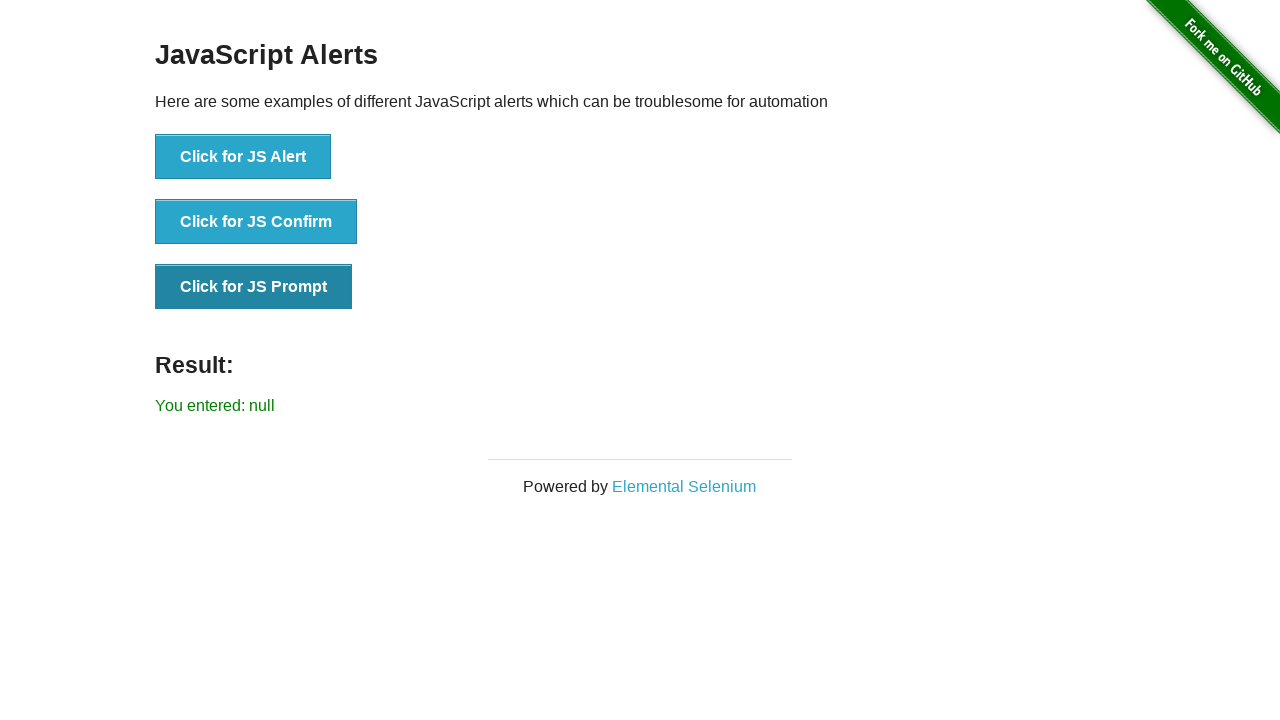

Clicked JS Prompt button again to trigger prompt with handler active at (254, 287) on xpath=//button[text()='Click for JS Prompt']
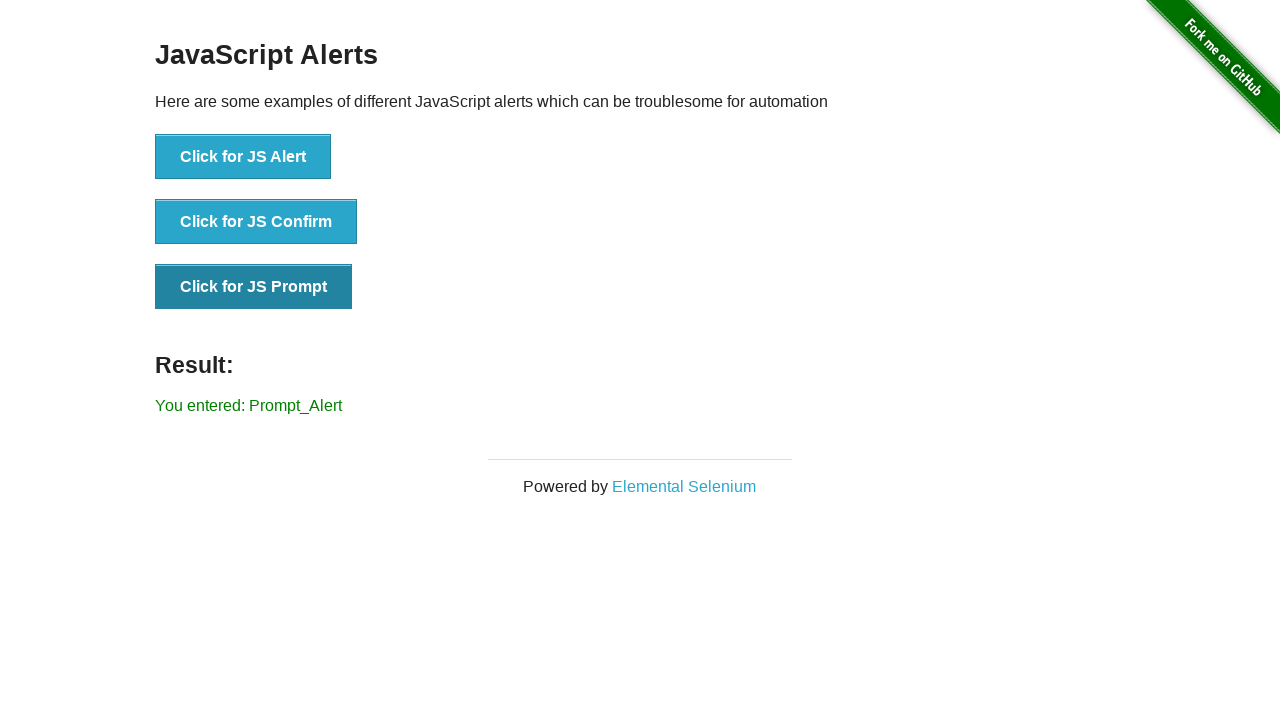

Waited for result element to appear after accepting first prompt
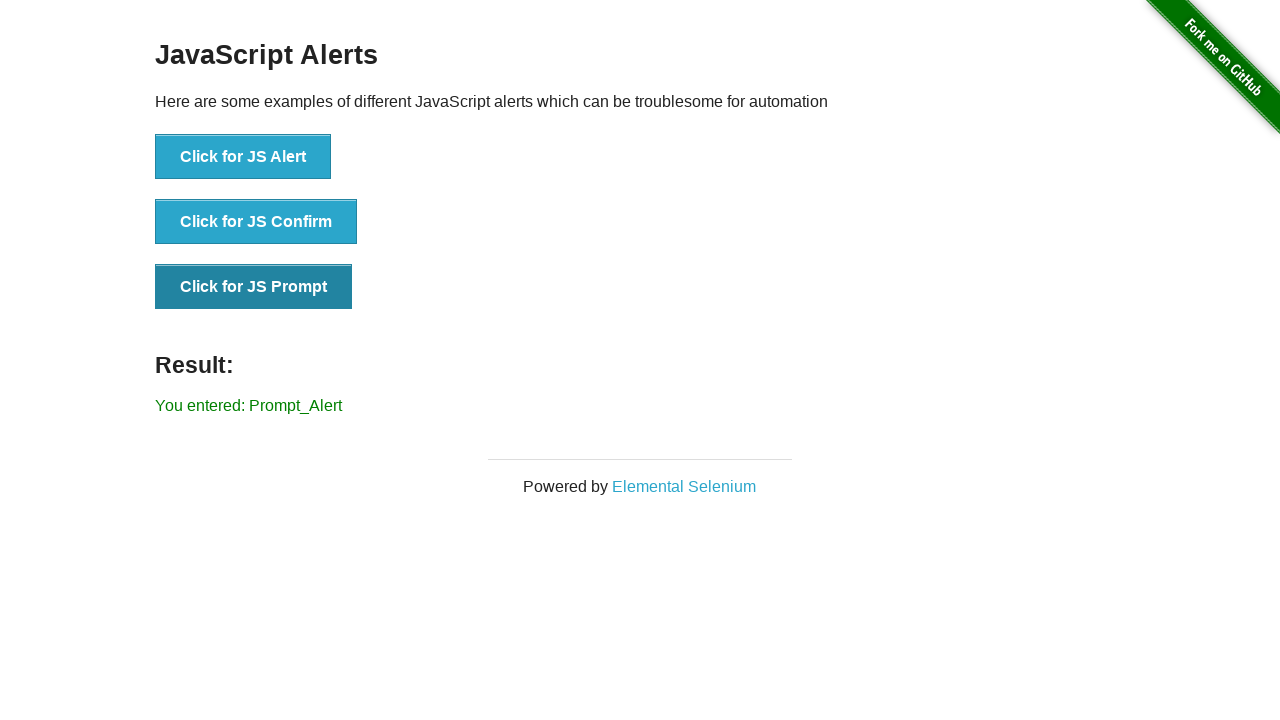

Clicked JS Prompt button to trigger another prompt at (254, 287) on xpath=//button[text()='Click for JS Prompt']
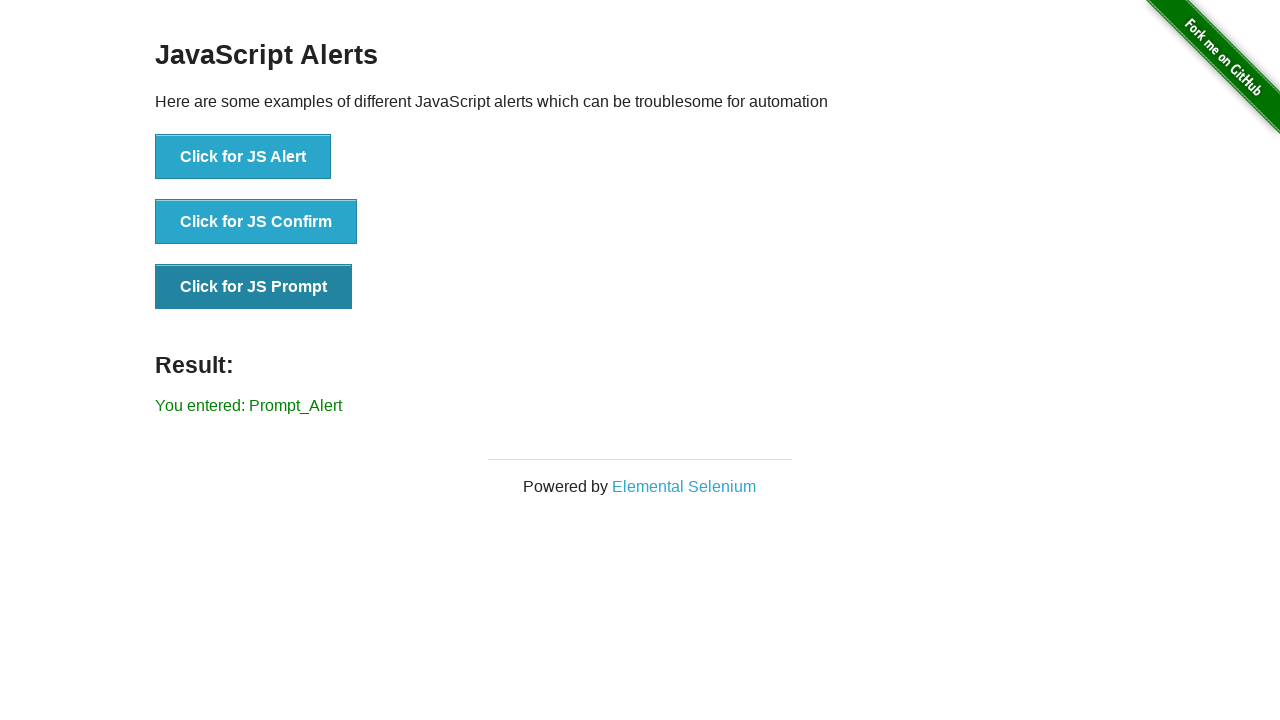

Set up dialog handler to dismiss the second prompt
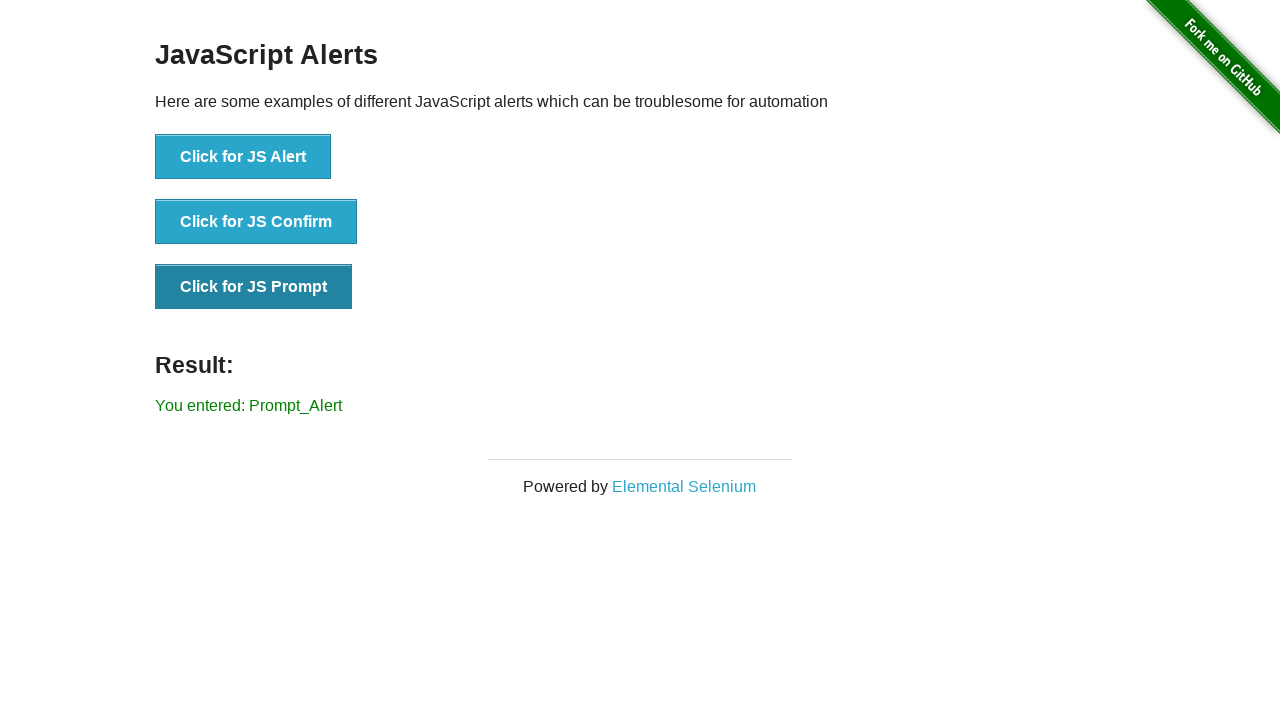

Clicked JS Prompt button to trigger prompt for dismissal at (254, 287) on xpath=//button[text()='Click for JS Prompt']
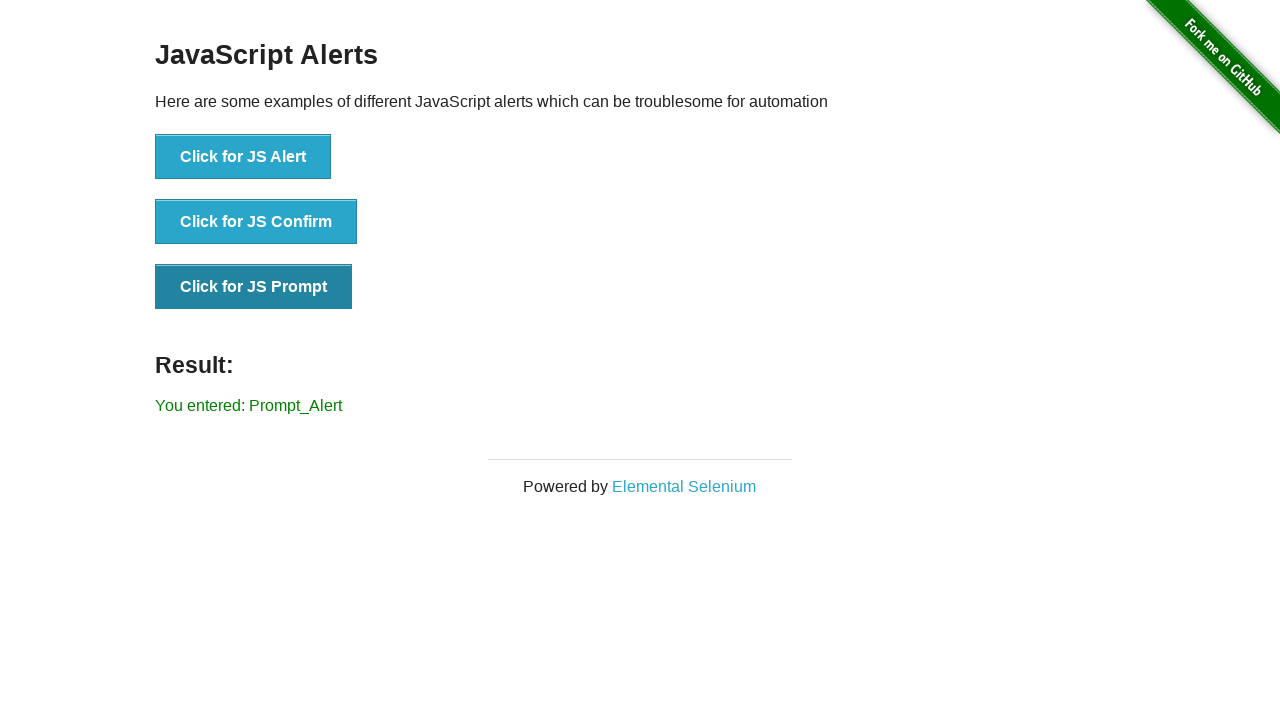

Waited for result element to update after dismissing second prompt
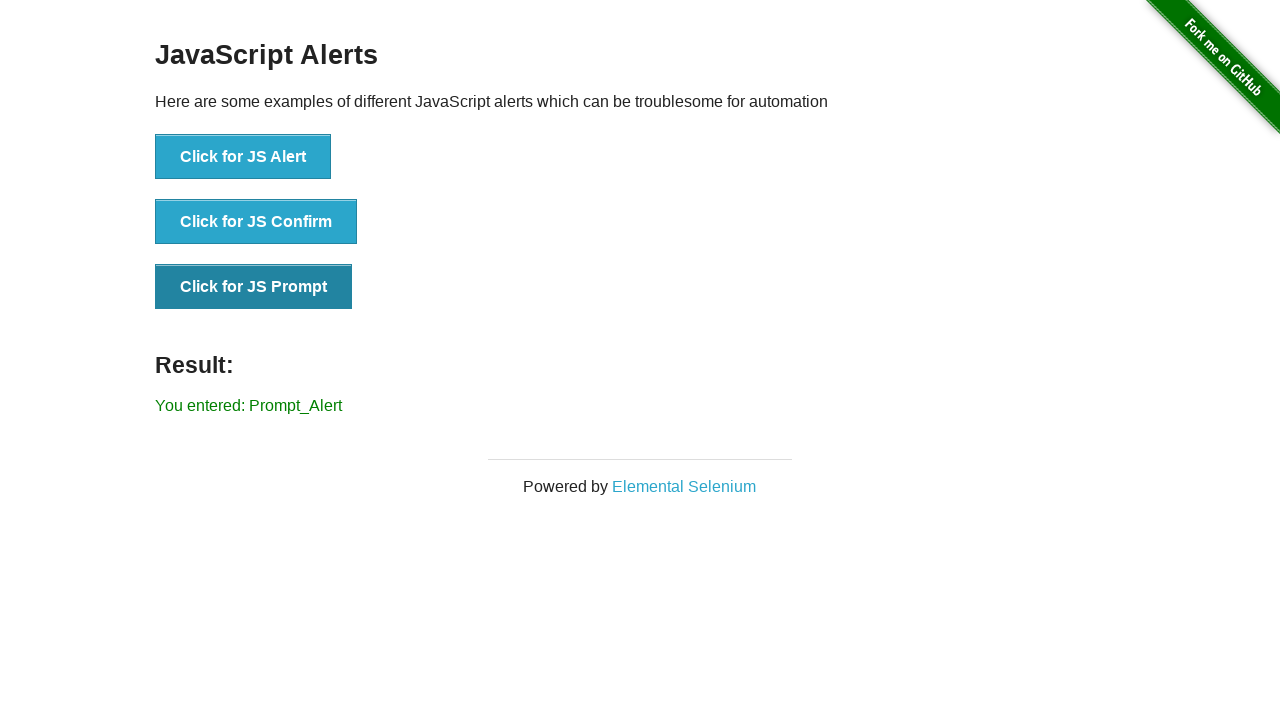

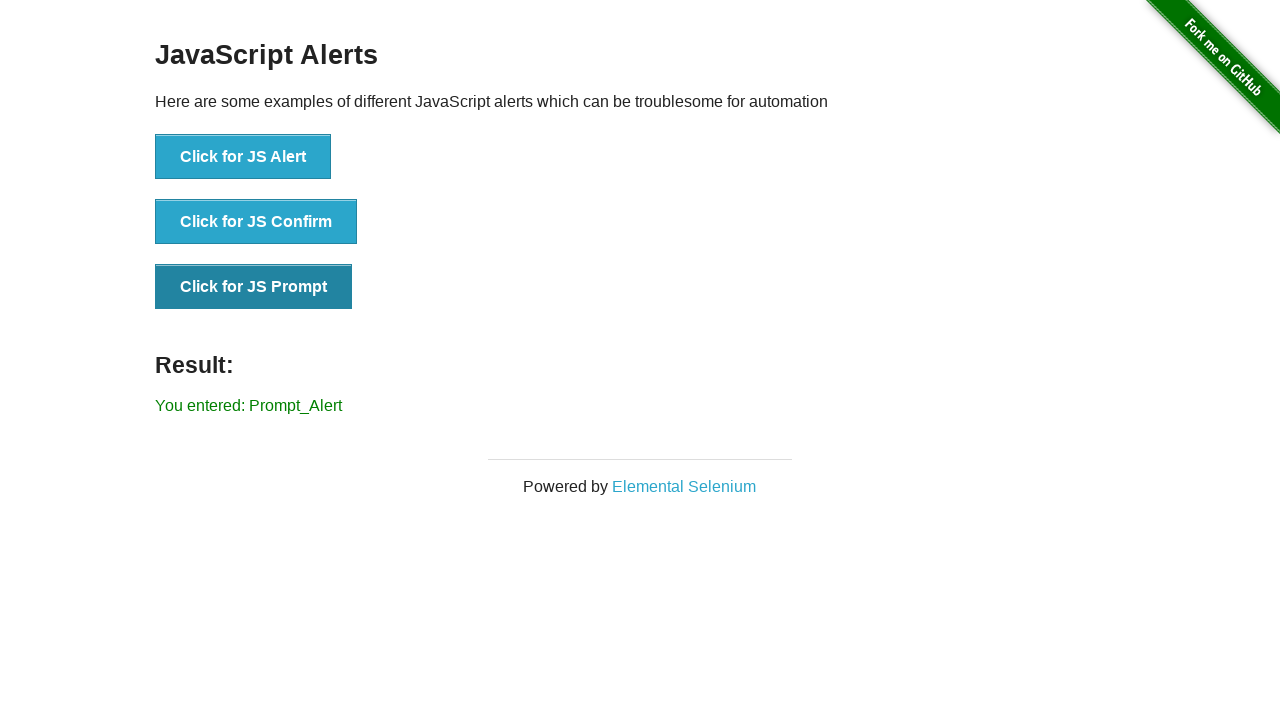